Tests scrolling functionality by using JavaScript to scroll to different elements on a page with large content

Starting URL: https://practice.cydeo.com/large

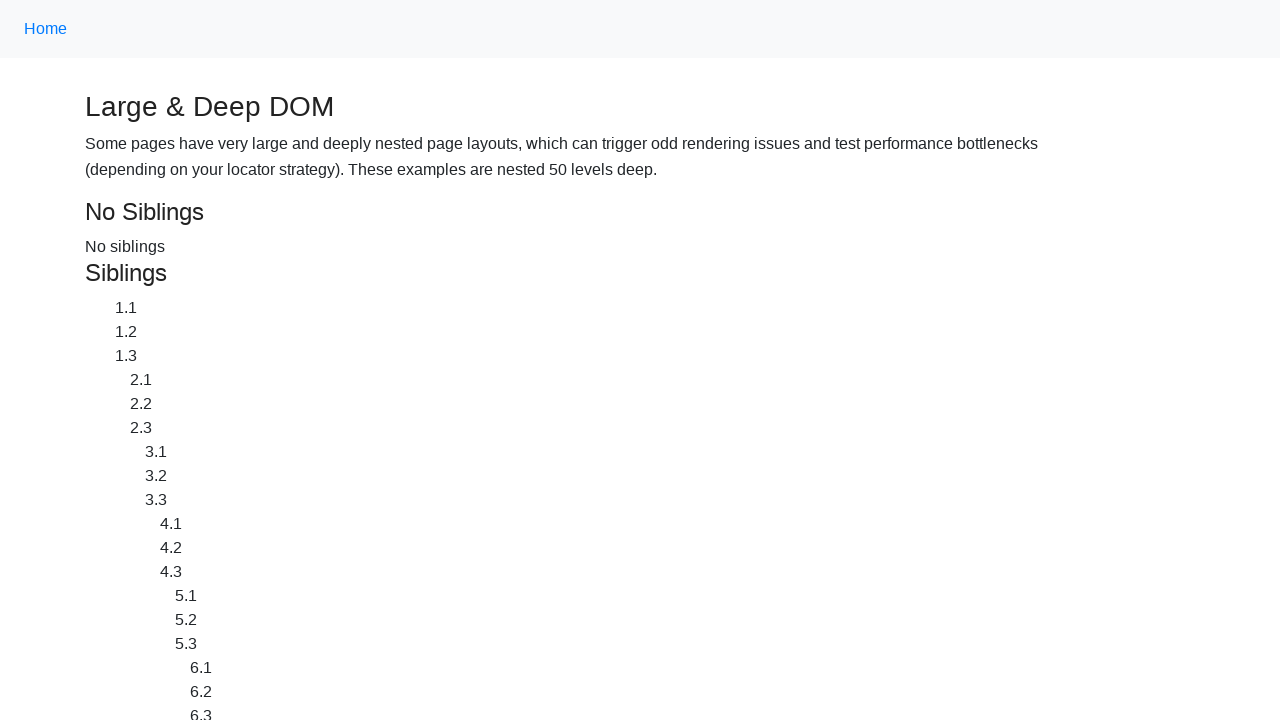

Located the 'CYDEO' link element
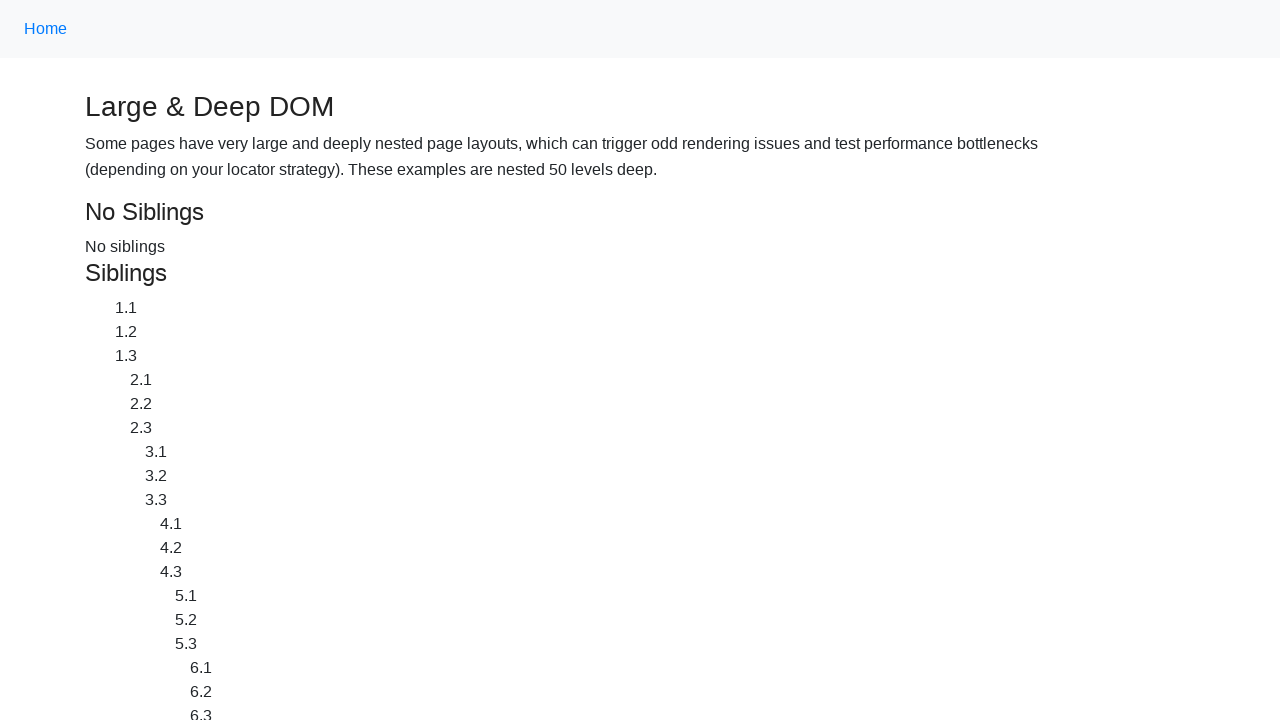

Located the 'Home' link element
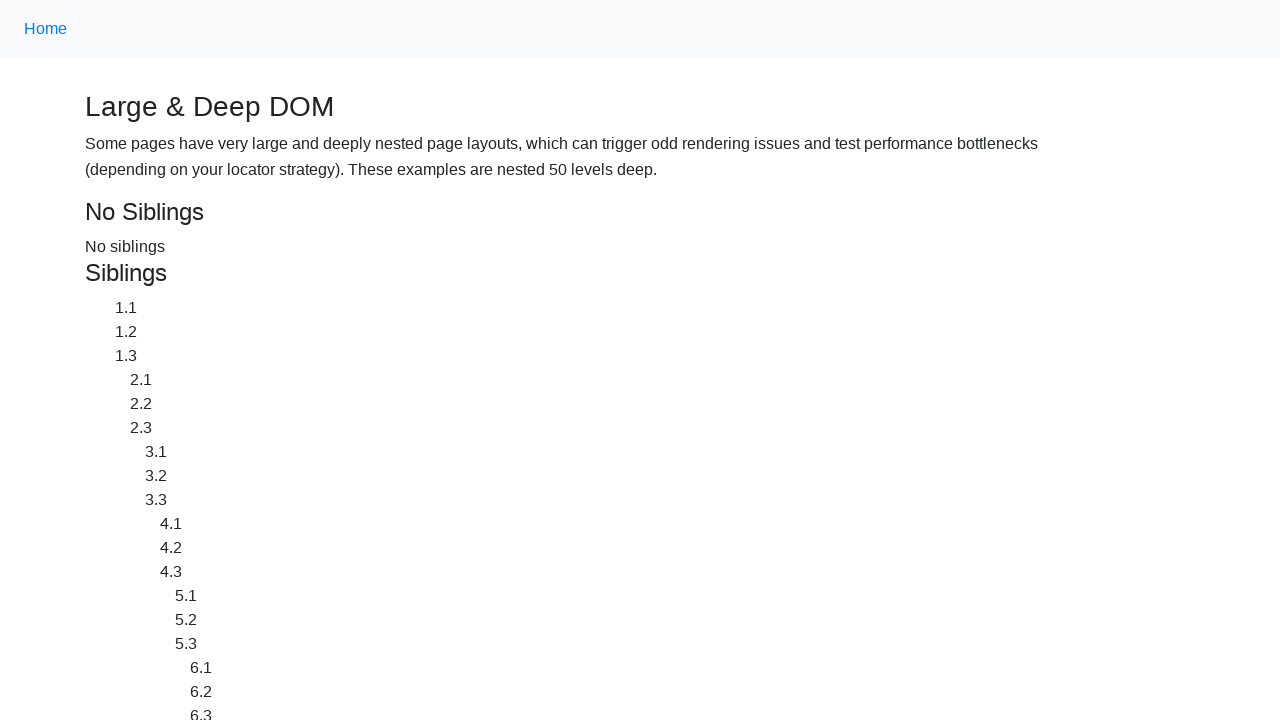

Scrolled to 'CYDEO' link using JavaScript executor
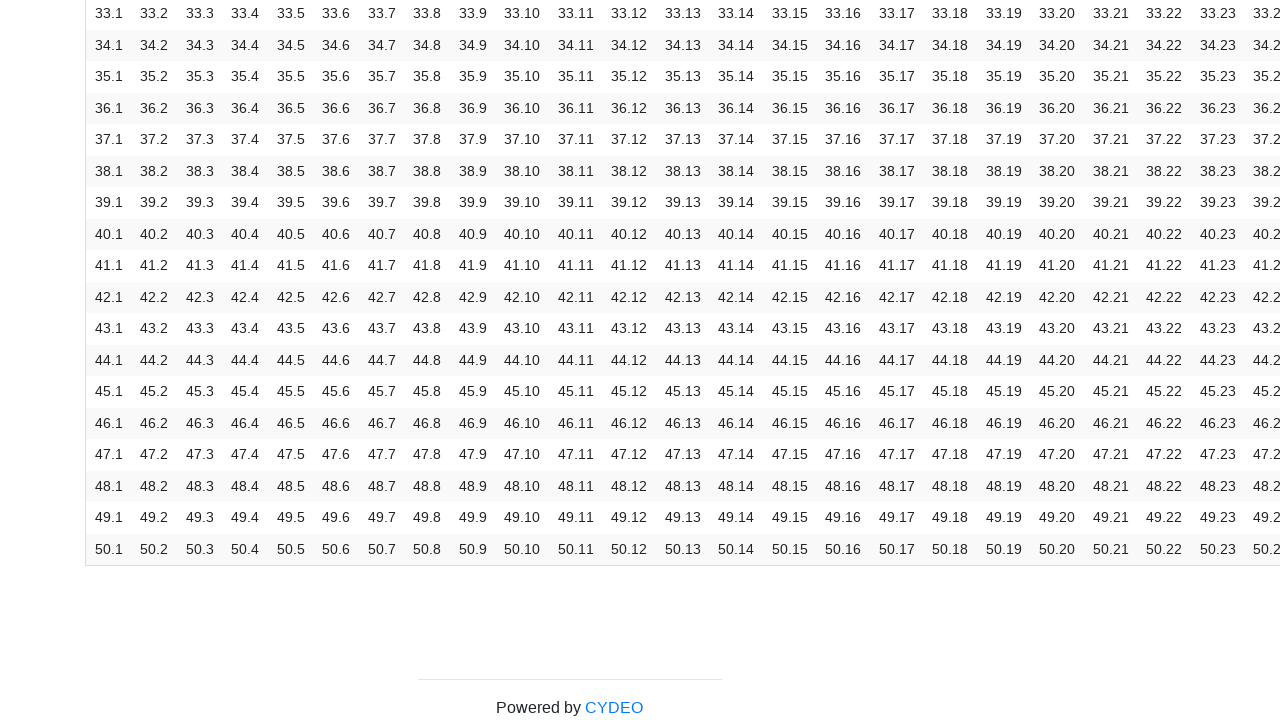

Scrolled to 'Home' link using JavaScript executor
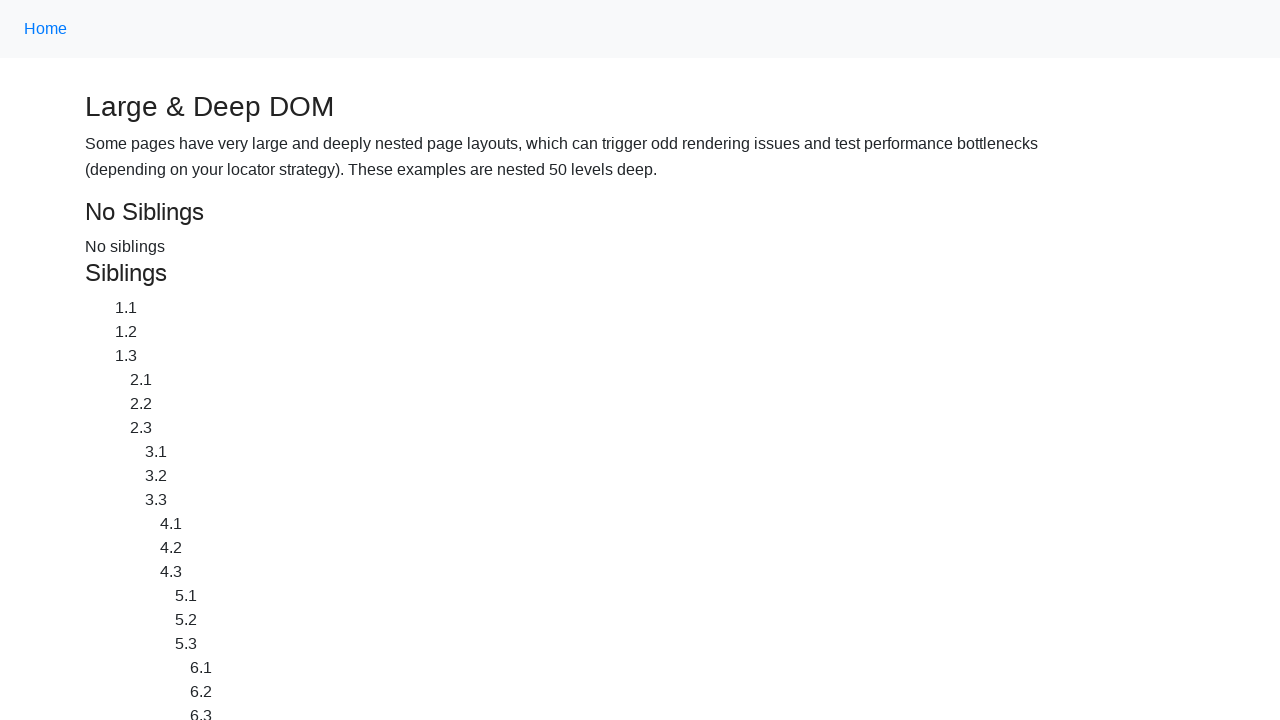

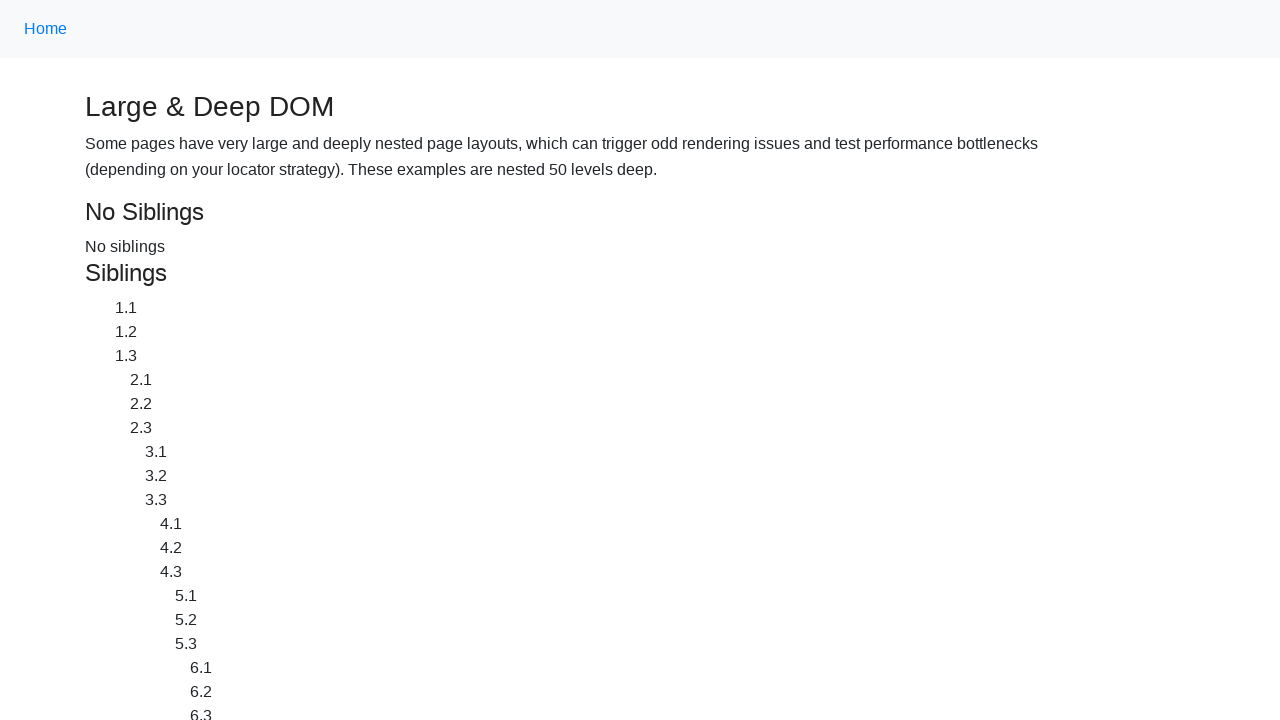